Navigates to the Rahul Shetty Academy website and retrieves the page title

Starting URL: https://rahulshettyacademy.com/

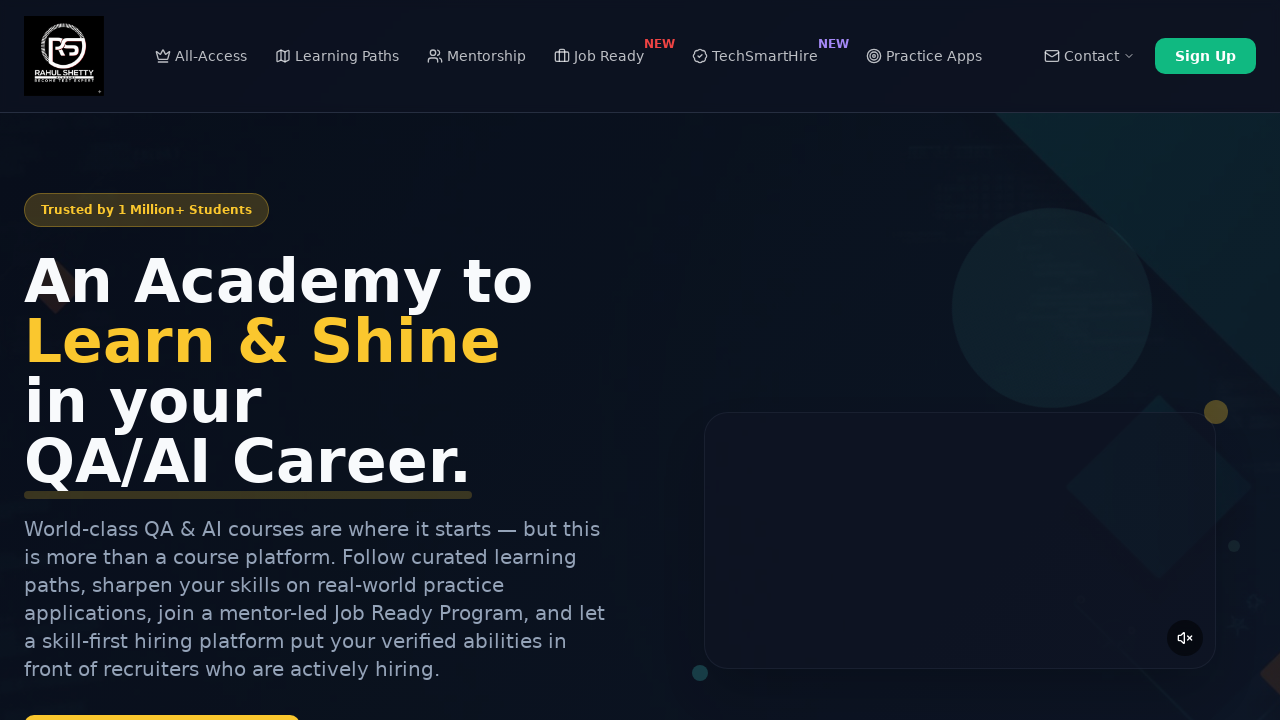

Navigated to Rahul Shetty Academy website
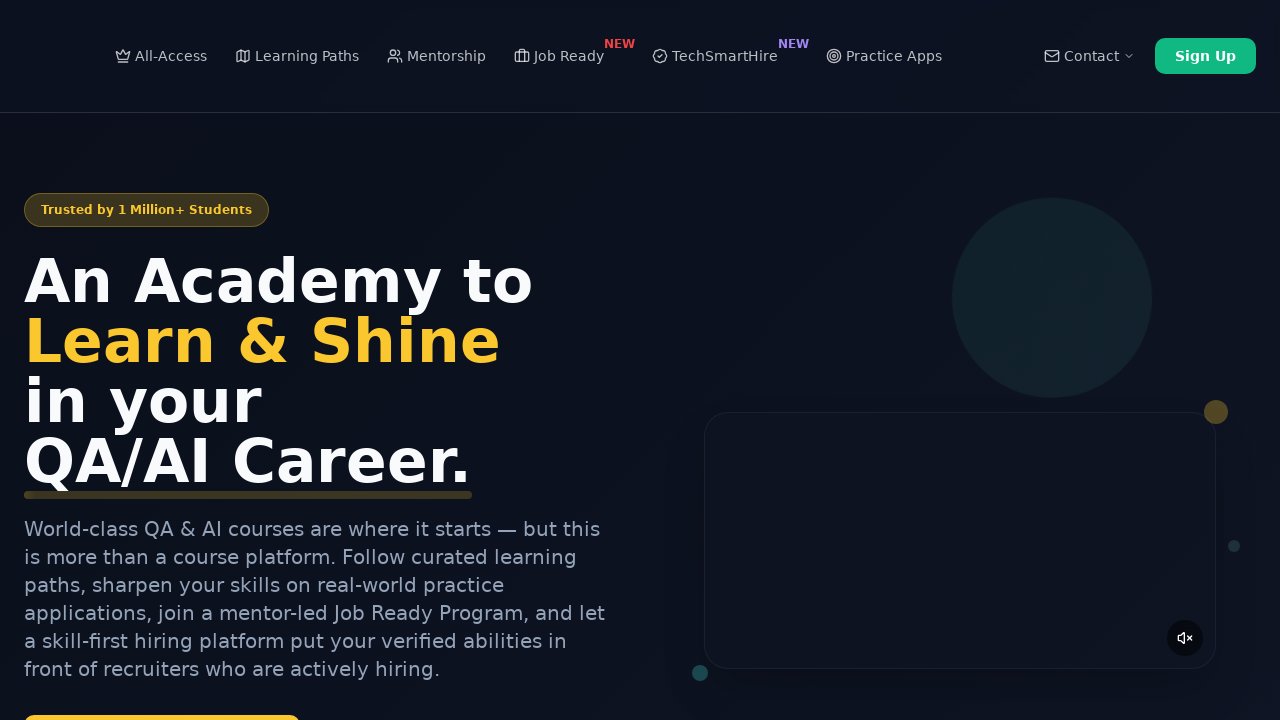

Retrieved page title: Rahul Shetty Academy | QA Automation, Playwright, AI Testing & Online Training
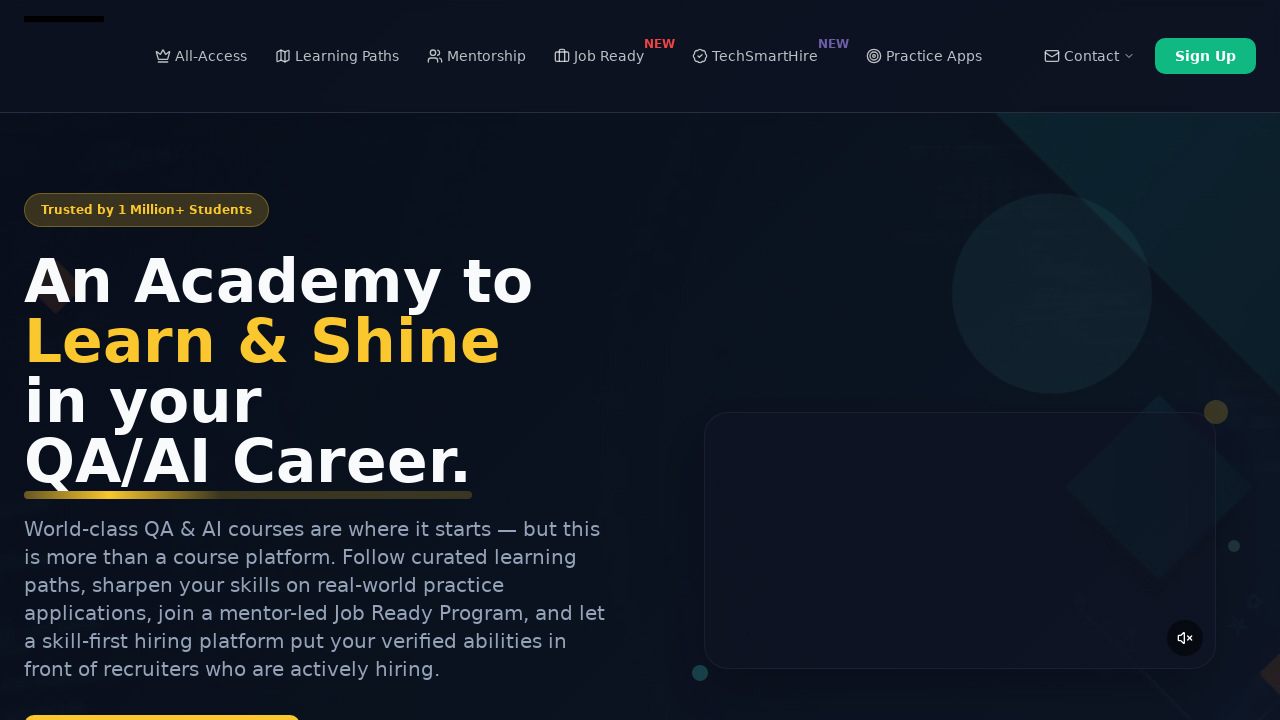

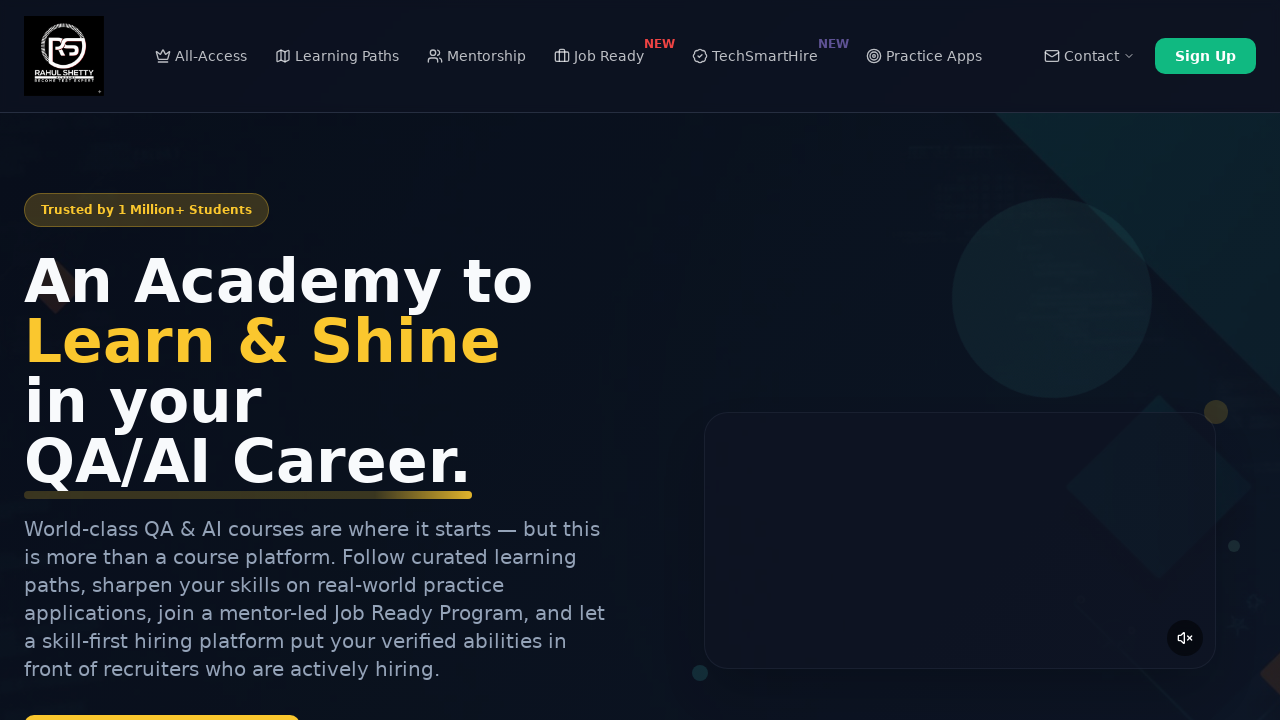